Tests alert handling functionality by triggering different types of alerts (standard alert and confirmation dialog) and interacting with them

Starting URL: https://rahulshettyacademy.com/AutomationPractice/

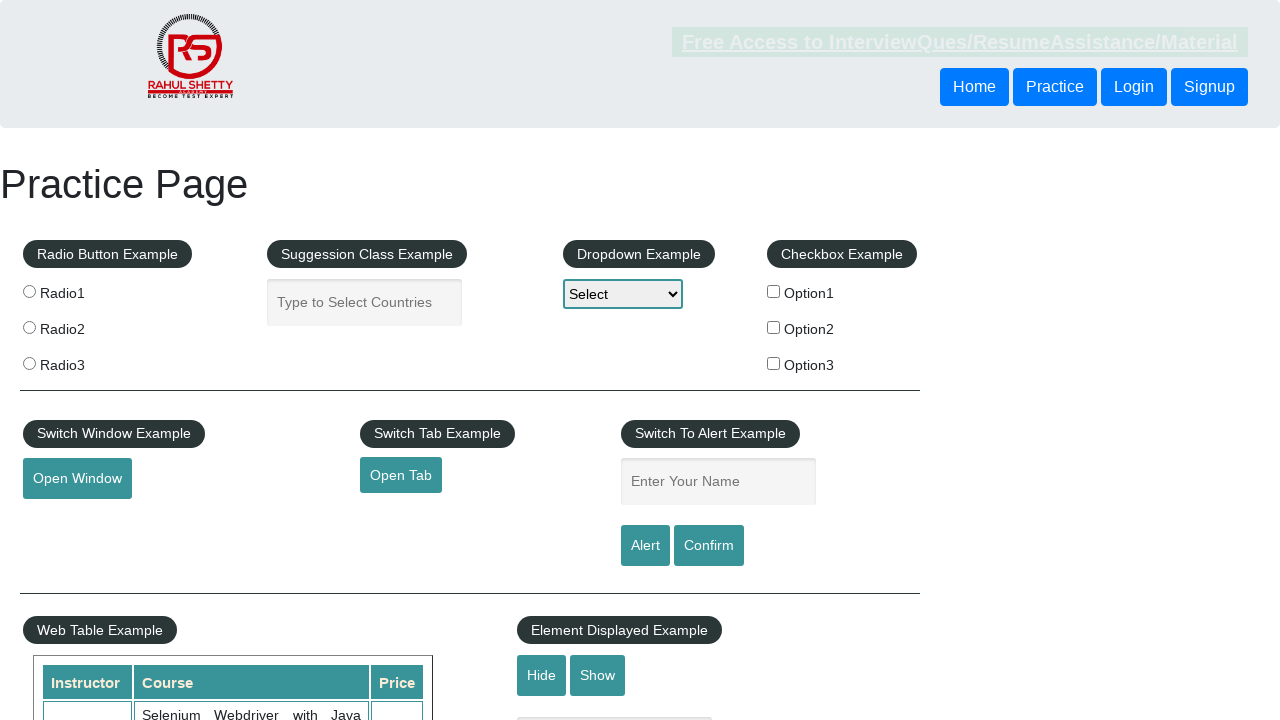

Filled name field with 'krishna' on input#name
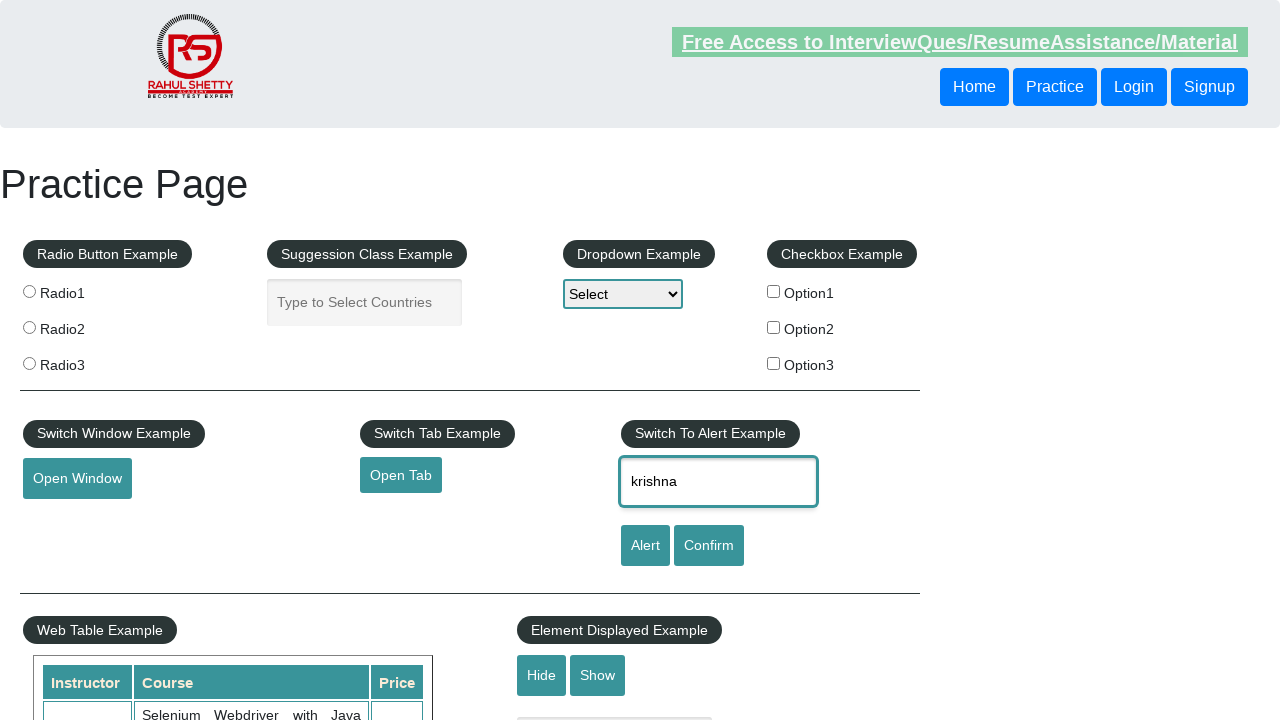

Clicked alert button to trigger standard alert at (645, 546) on input#alertbtn
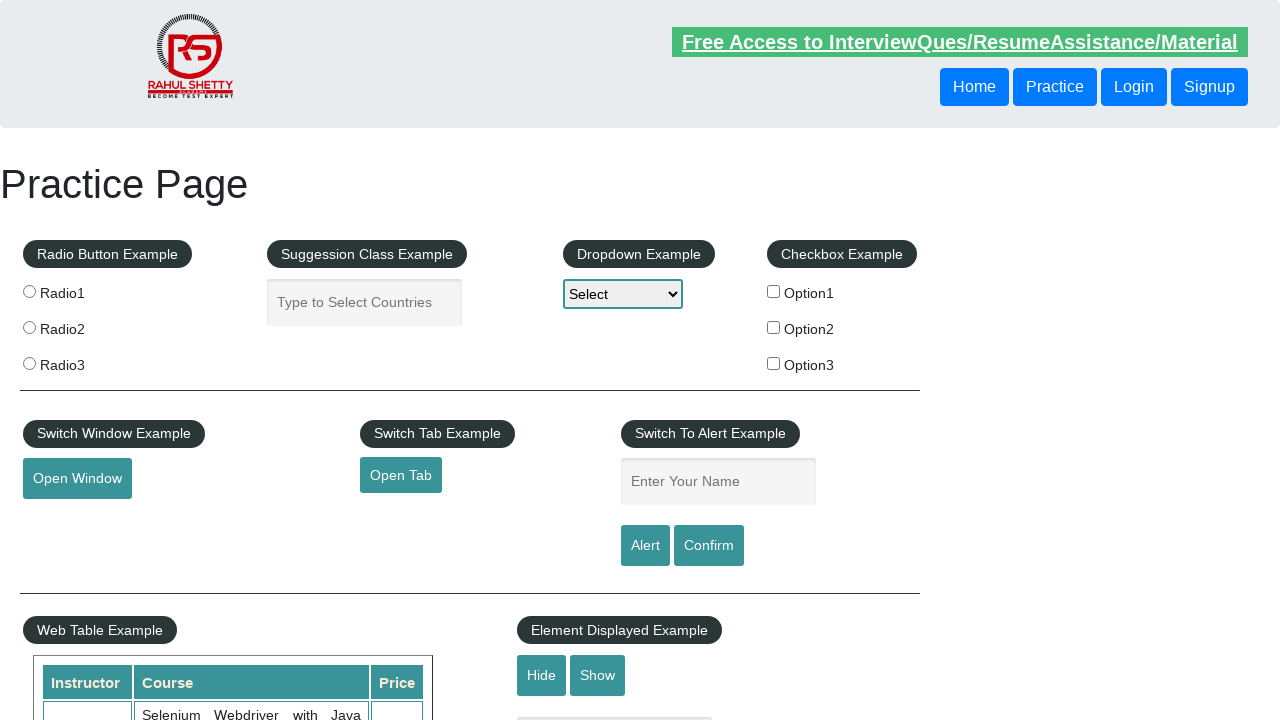

Set up dialog handler to accept alerts
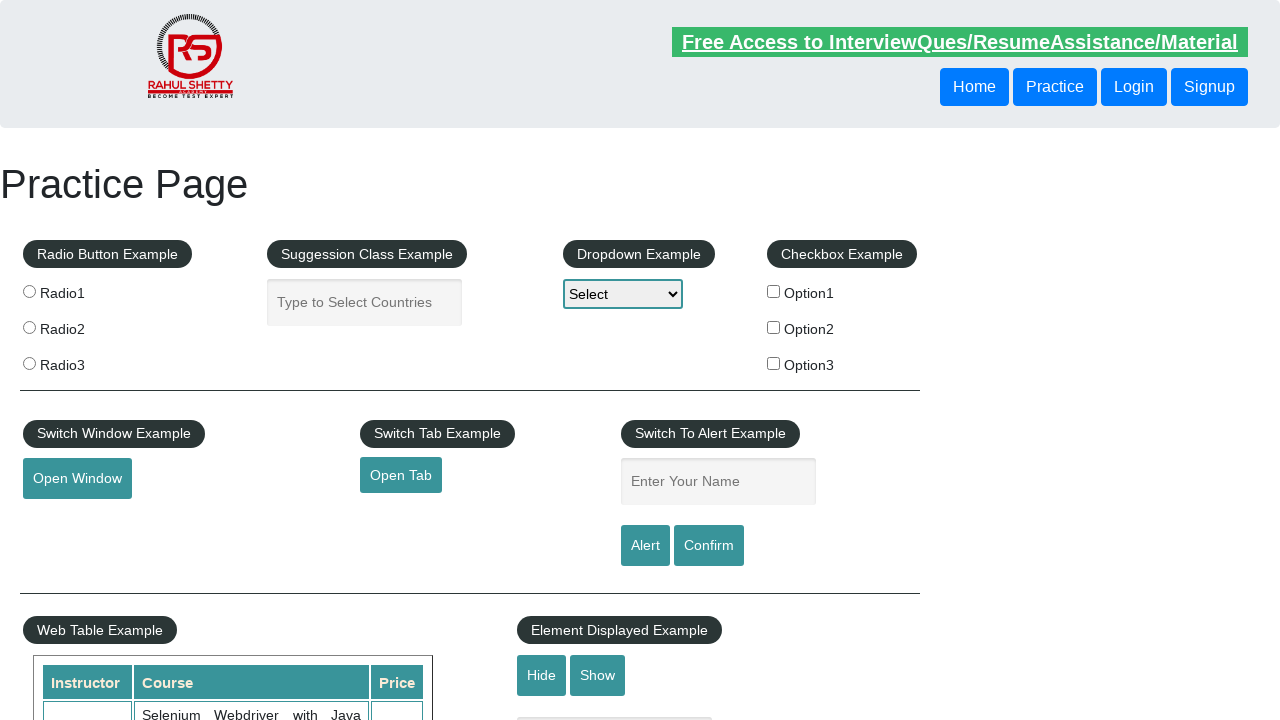

Clicked alert button again to trigger and handle standard alert at (645, 546) on input#alertbtn
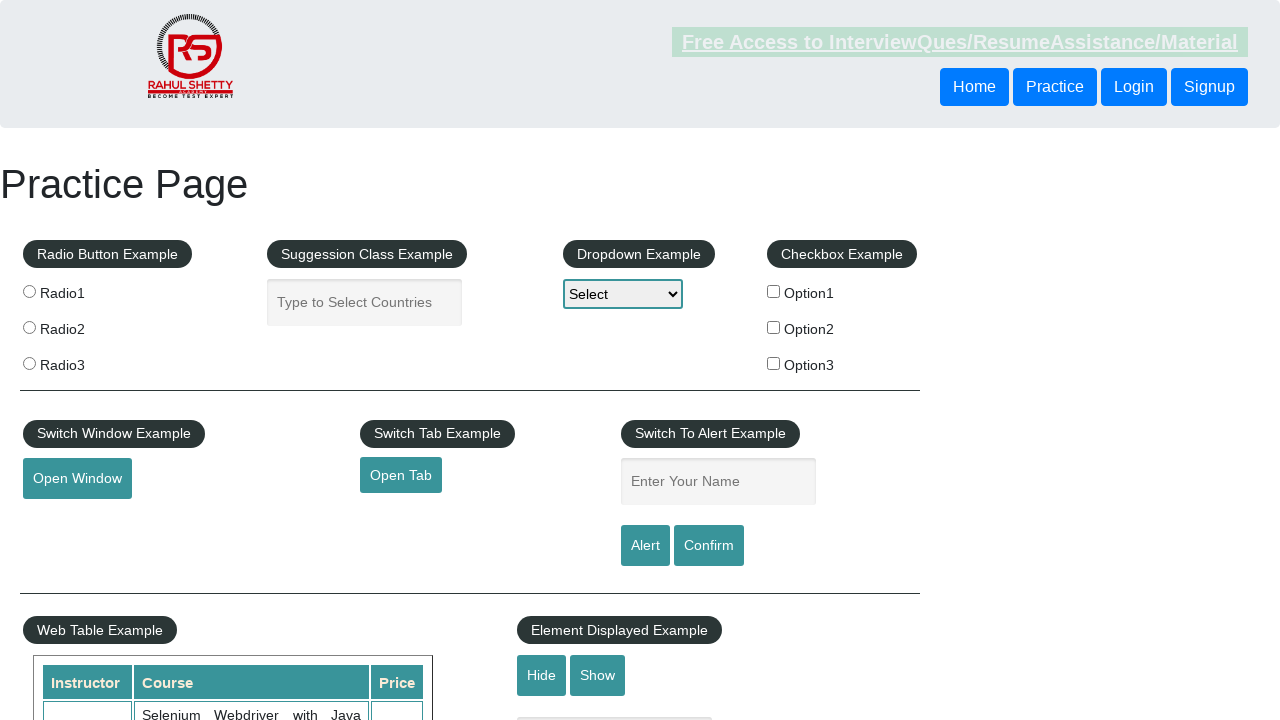

Filled name field with 'krishna' again on input#name
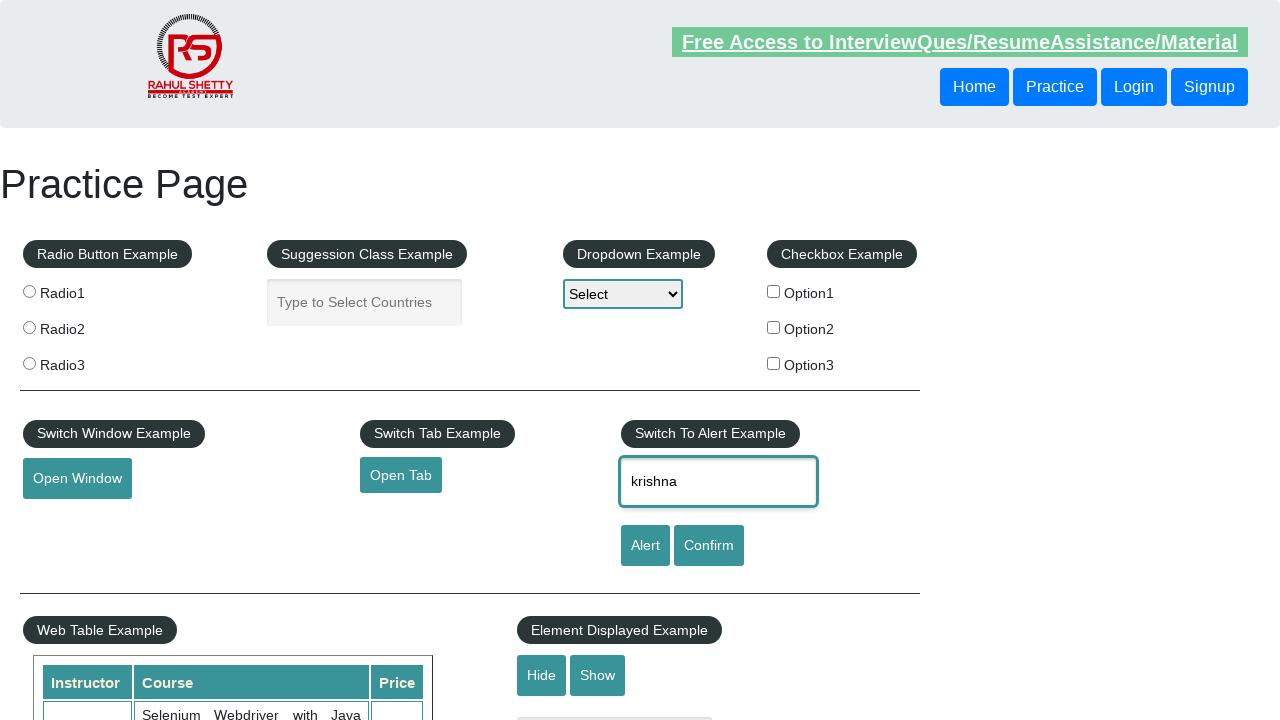

Set up dialog handler to dismiss confirmation dialogs
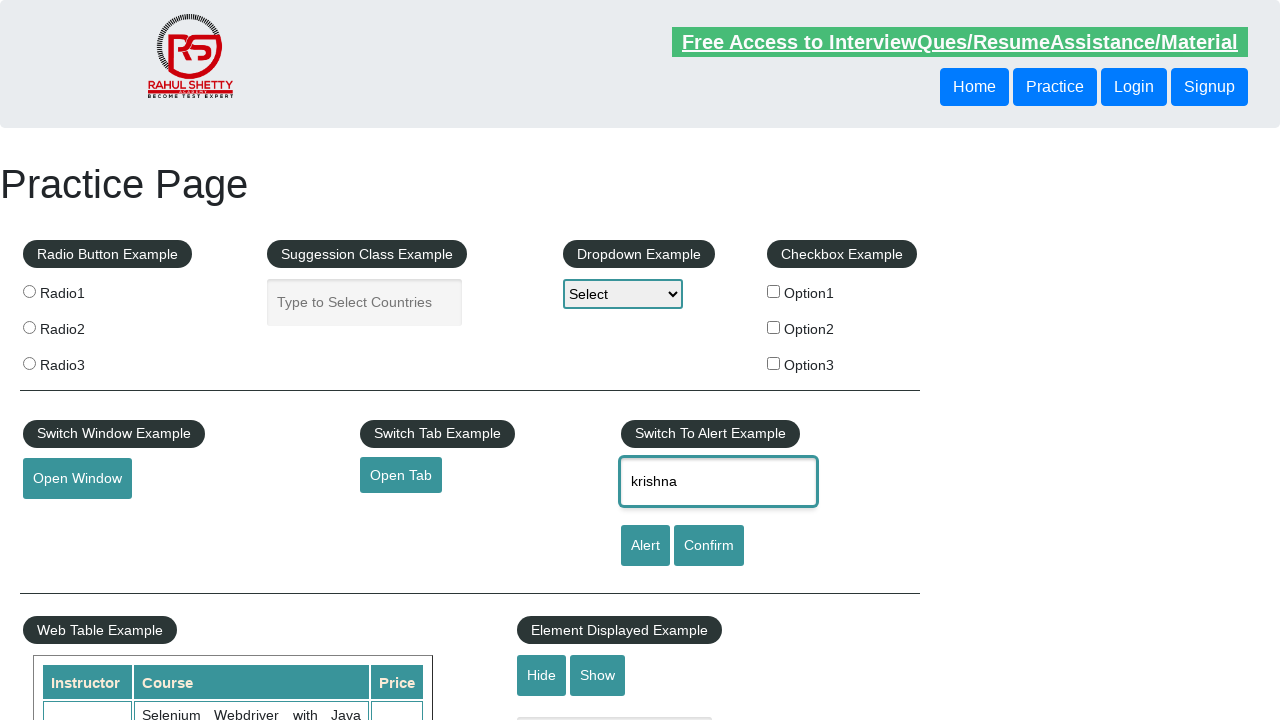

Clicked confirm button to trigger and dismiss confirmation dialog at (709, 546) on input#confirmbtn
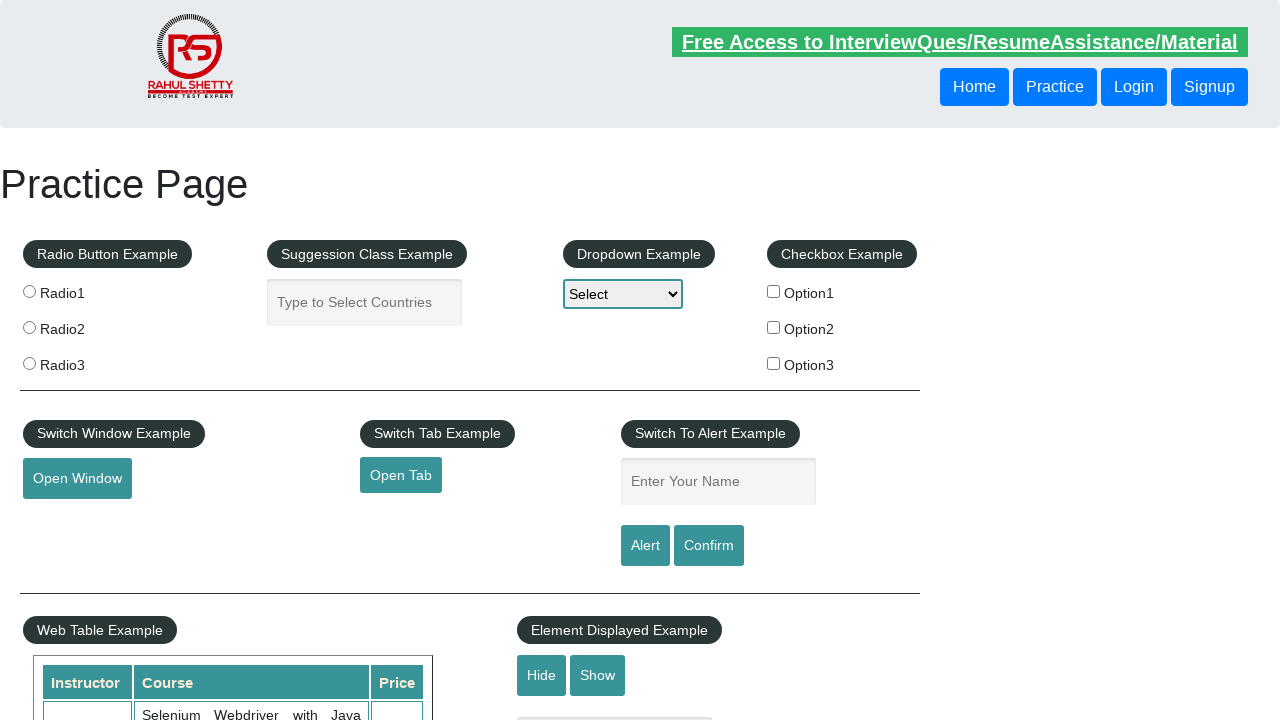

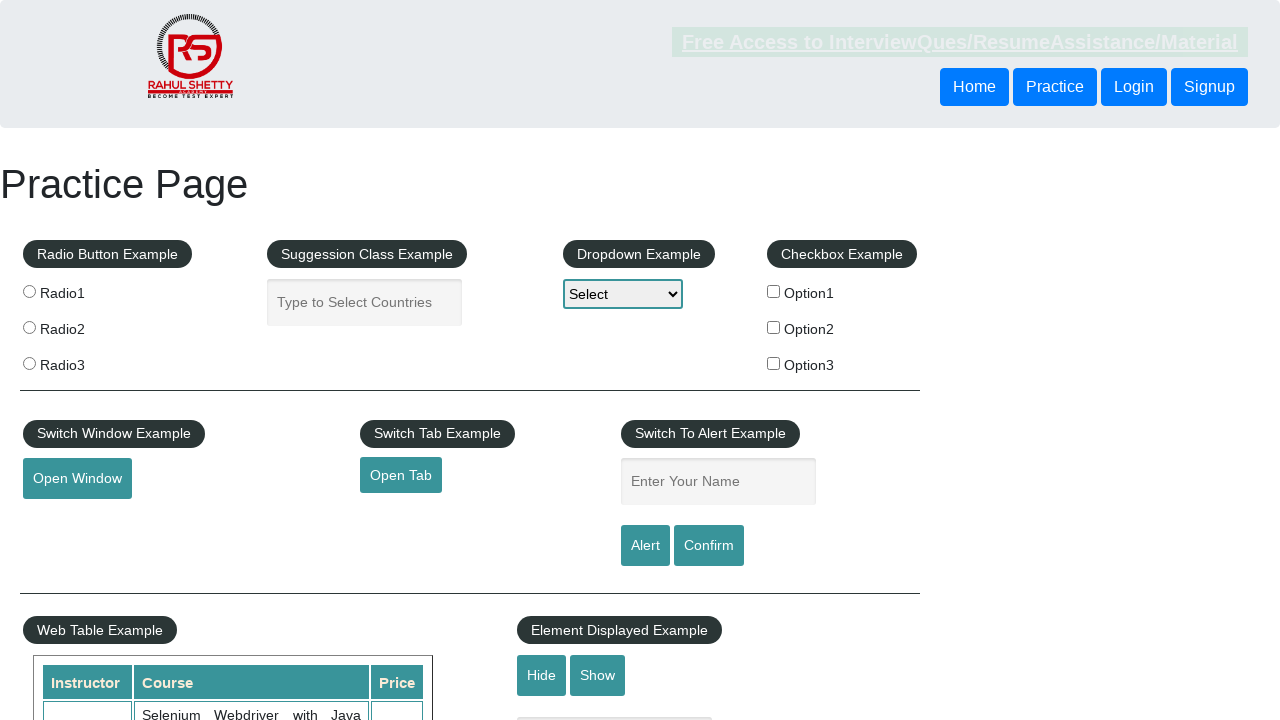